Tests a practice form by filling in personal information fields including name, email, password, selecting checkboxes and dropdowns, and submitting the form

Starting URL: https://rahulshettyacademy.com/angularpractice/

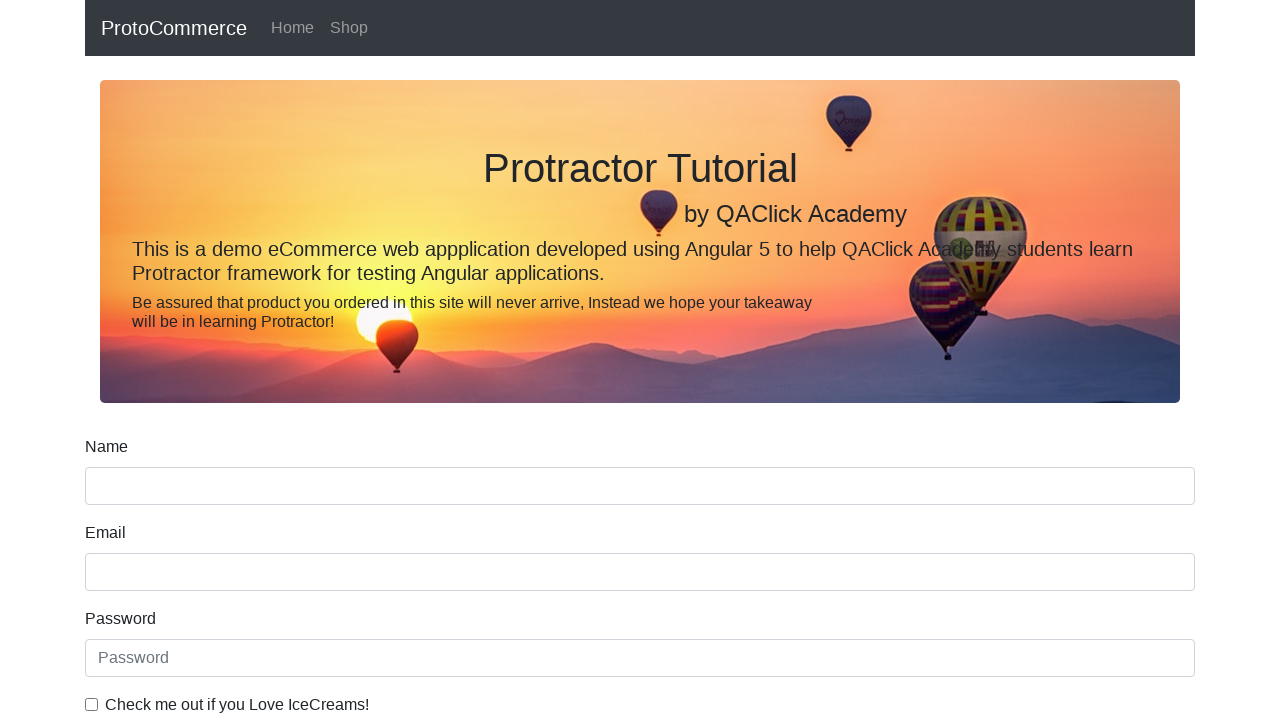

Filled name field with 'Sachin' on input[name='name']
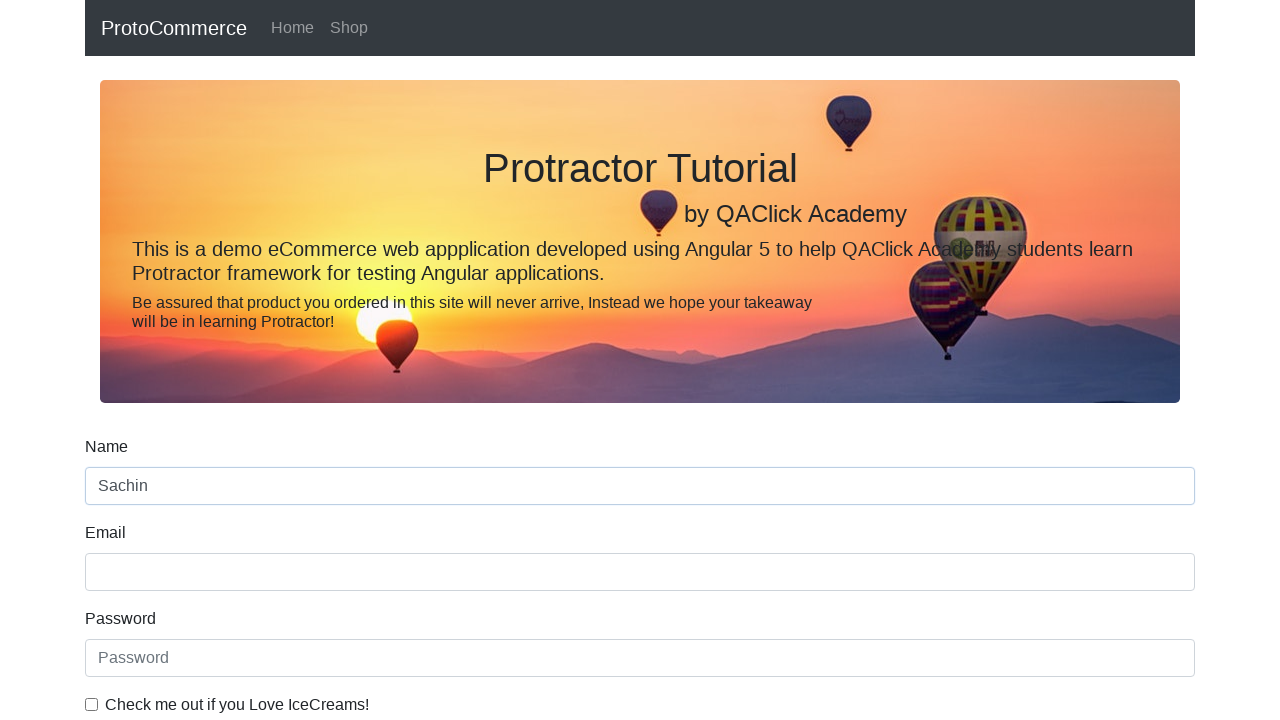

Filled email field with 'js@gmail.com' on input[name='email']
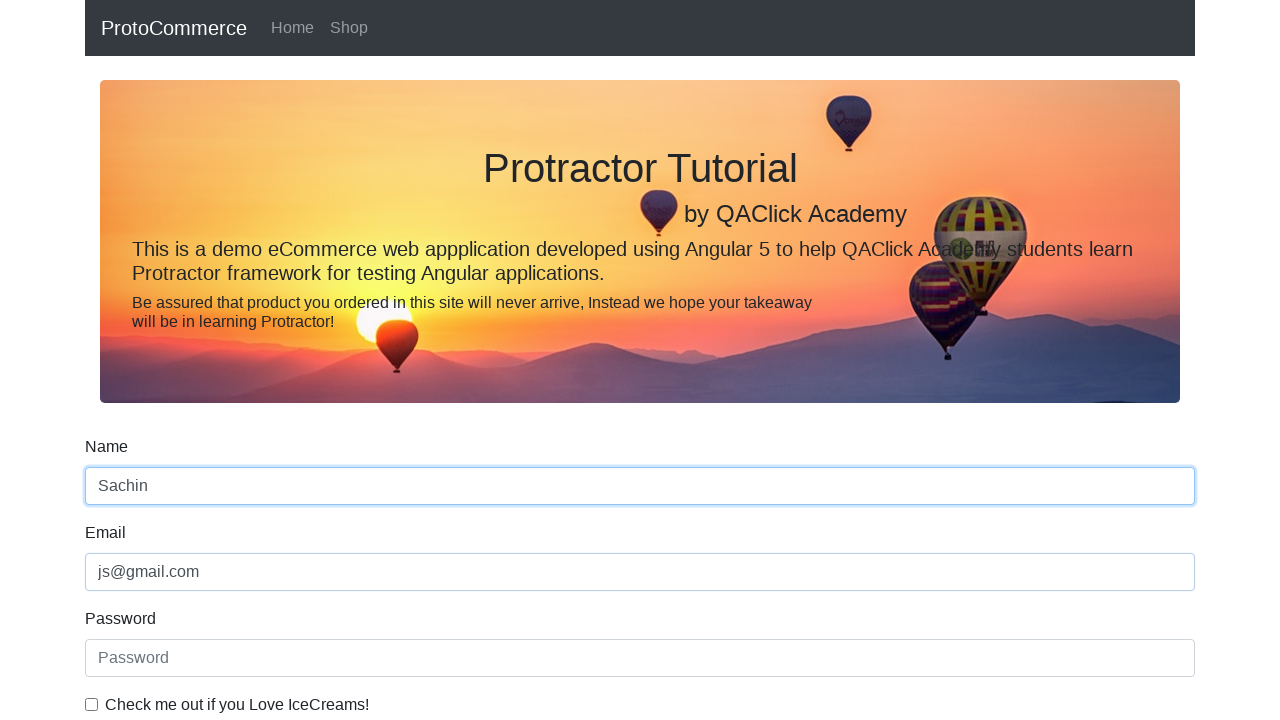

Filled password field with 'Hello' on //input[@placeholder='Password']
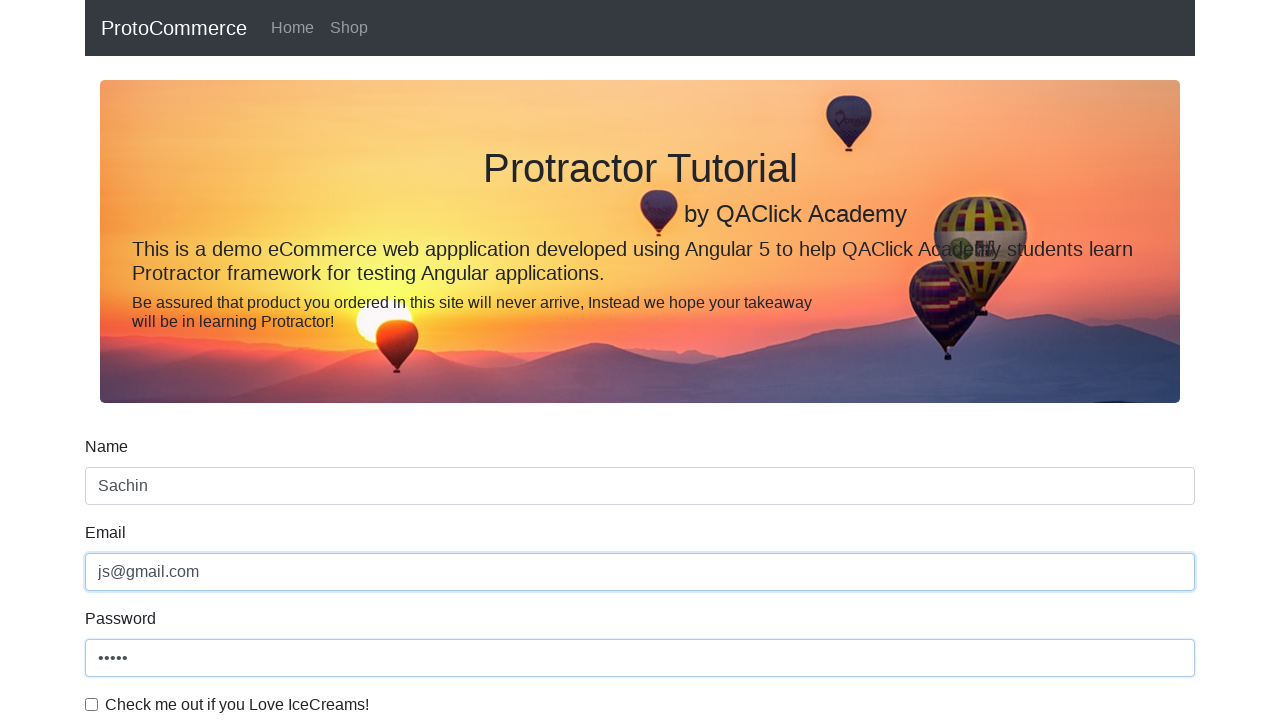

Clicked checkbox to enable agreement at (92, 704) on #exampleCheck1
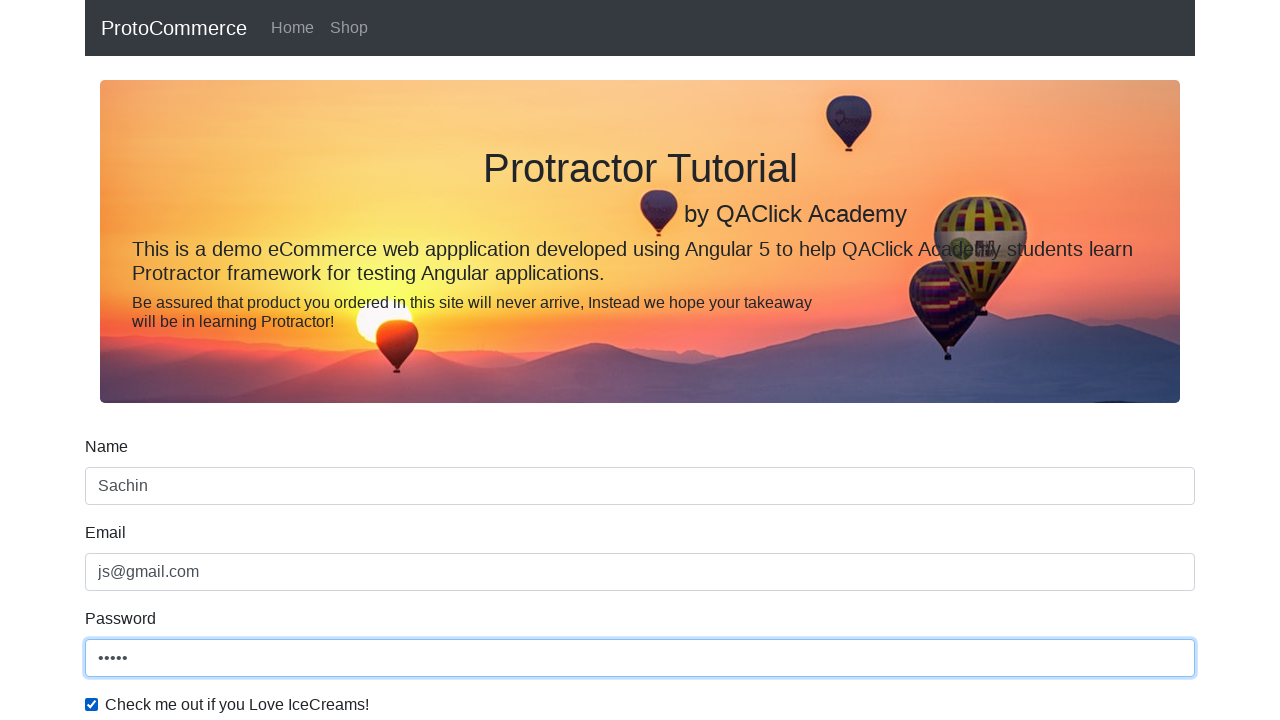

Selected dropdown option by index 1 on #exampleFormControlSelect1
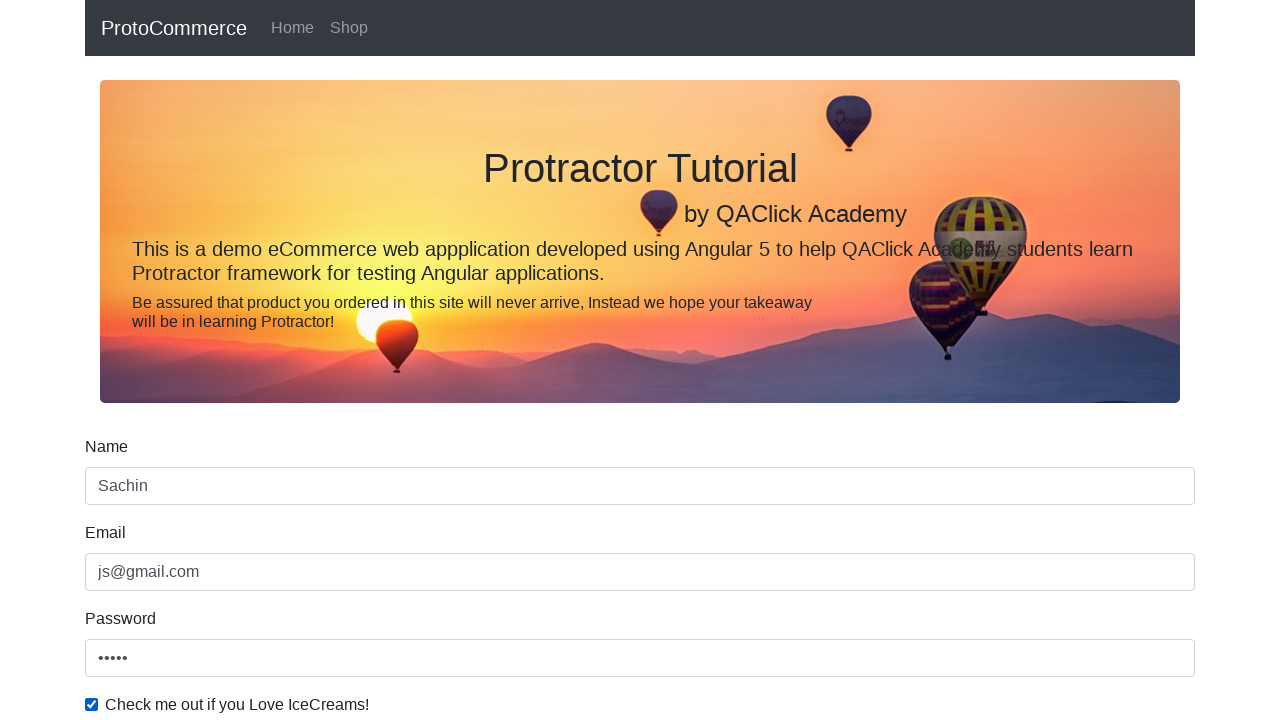

Selected 'Female' from dropdown by visible text on #exampleFormControlSelect1
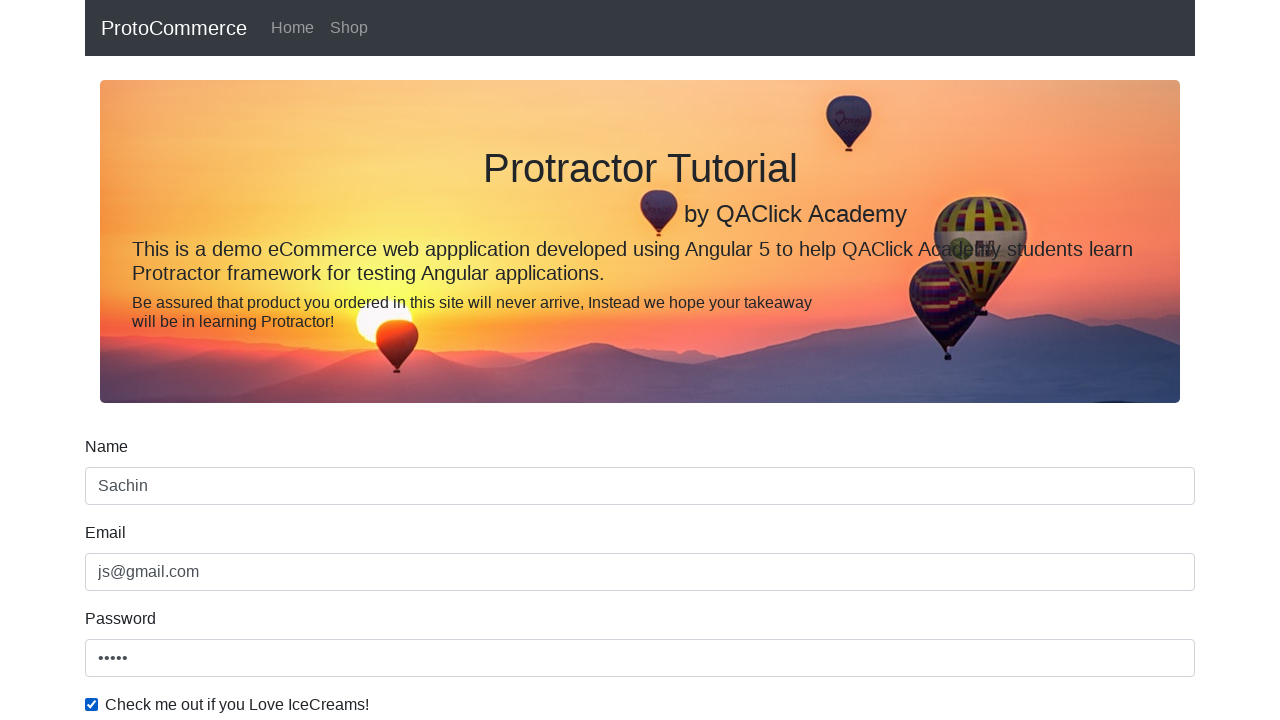

Clicked submit button to submit form at (123, 491) on input[class*='btn-success']
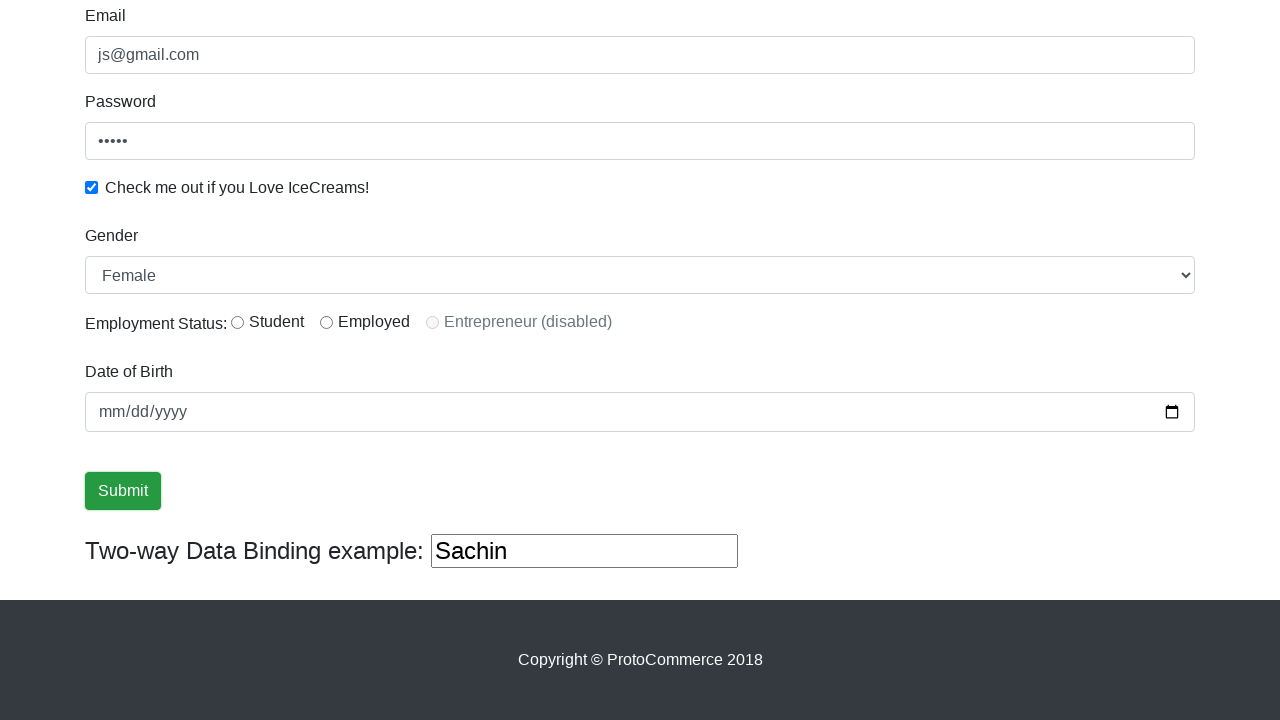

Success message appeared confirming form submission
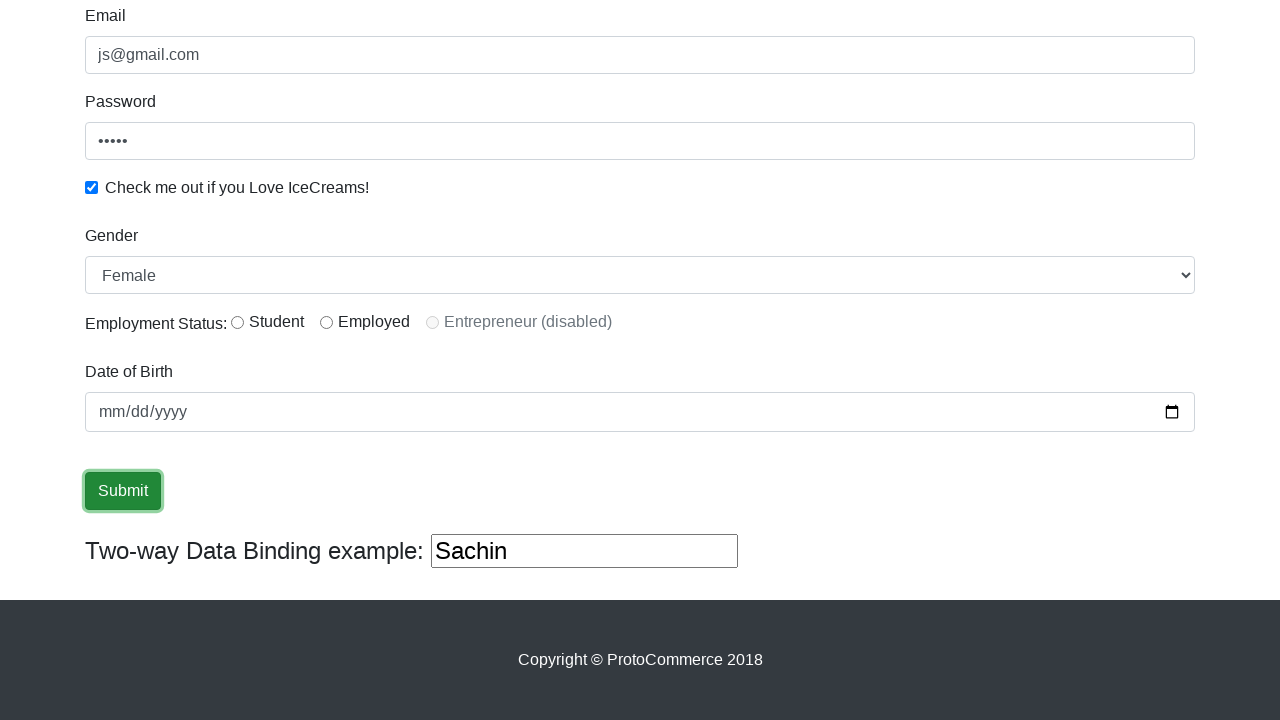

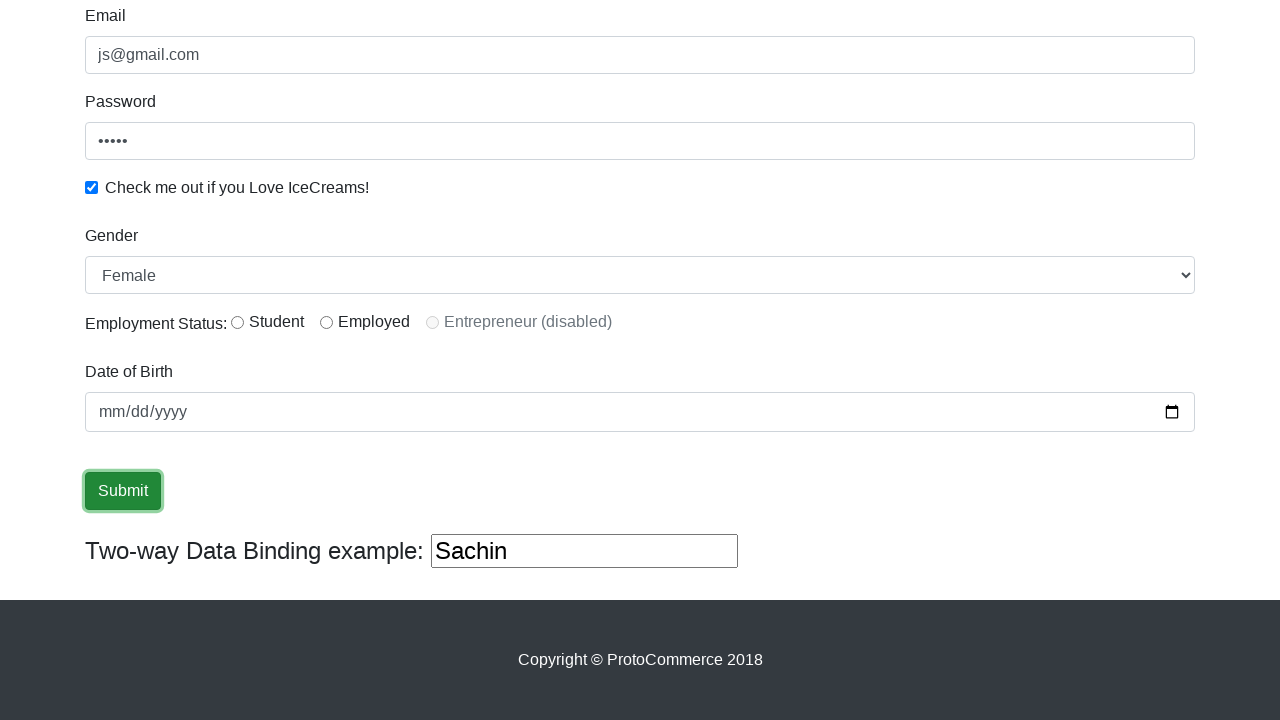